Tests various text input field interactions including typing, appending text, checking if fields are enabled, clearing text, retrieving values, and using keyboard navigation

Starting URL: https://www.leafground.com/input.xhtml

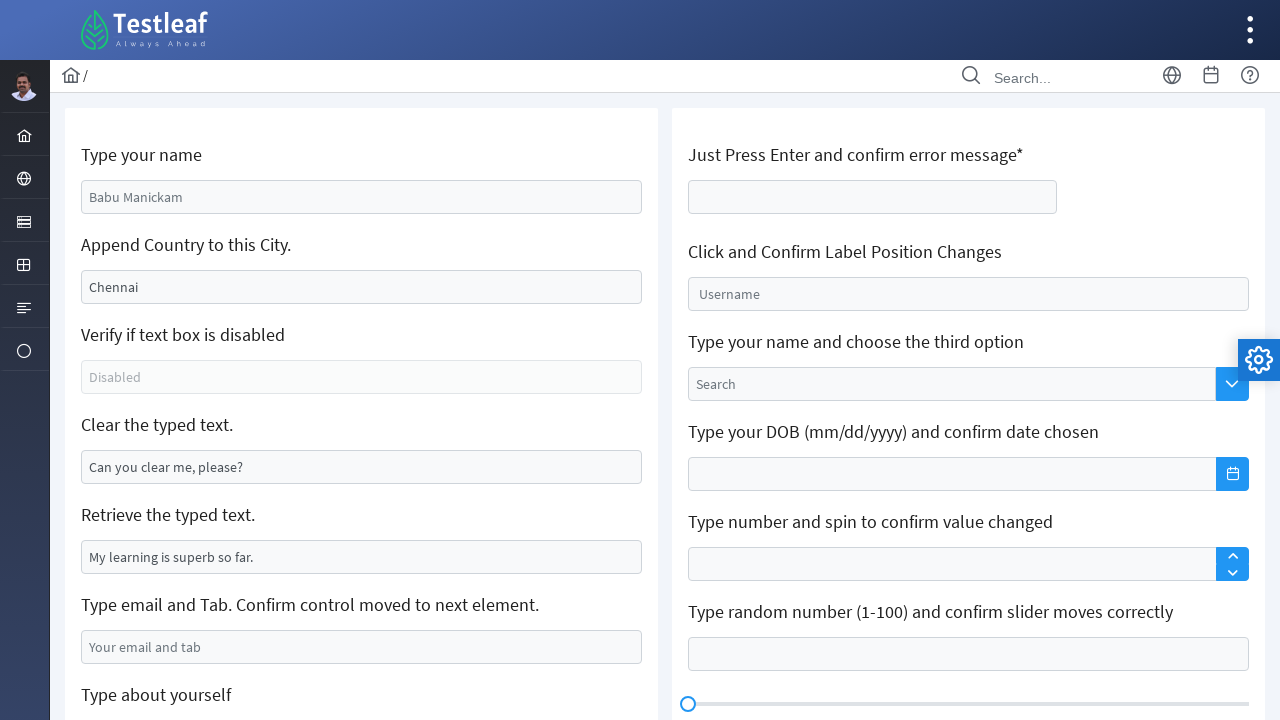

Filled name field with 'Thushari Senevirathne' on #j_idt88\:name
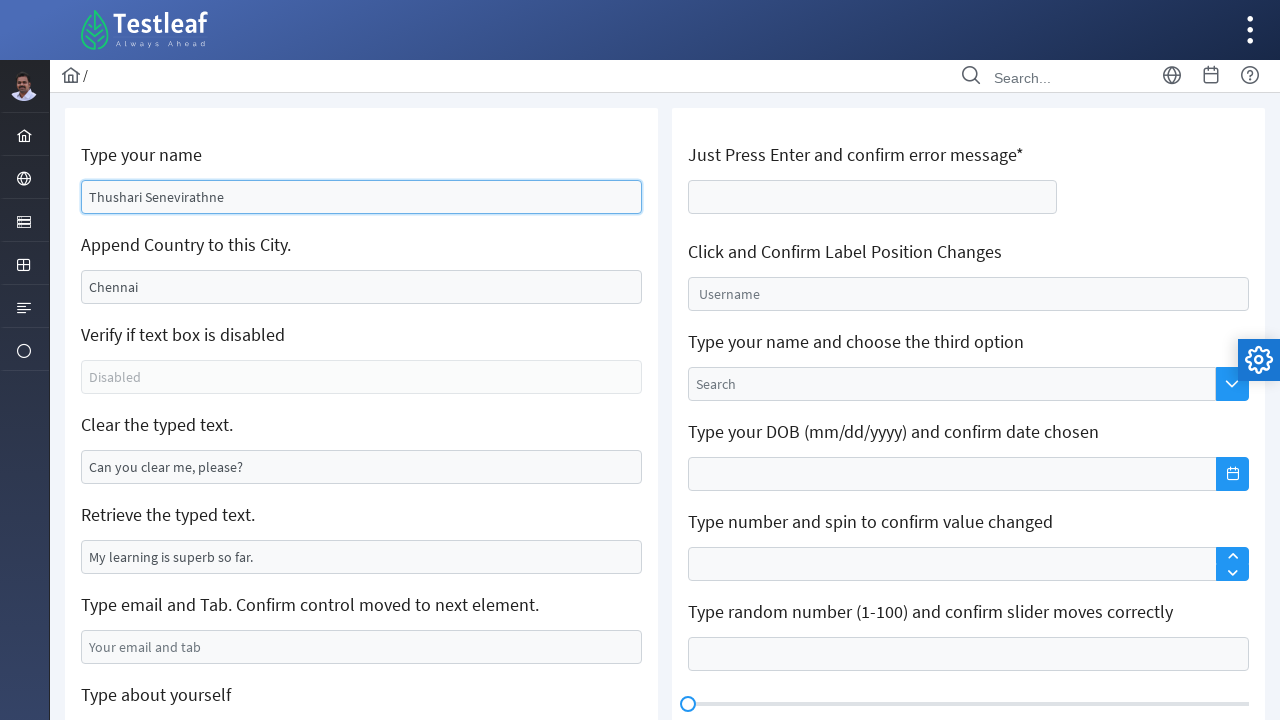

Filled country field with 'India' on #j_idt88\:j_idt91
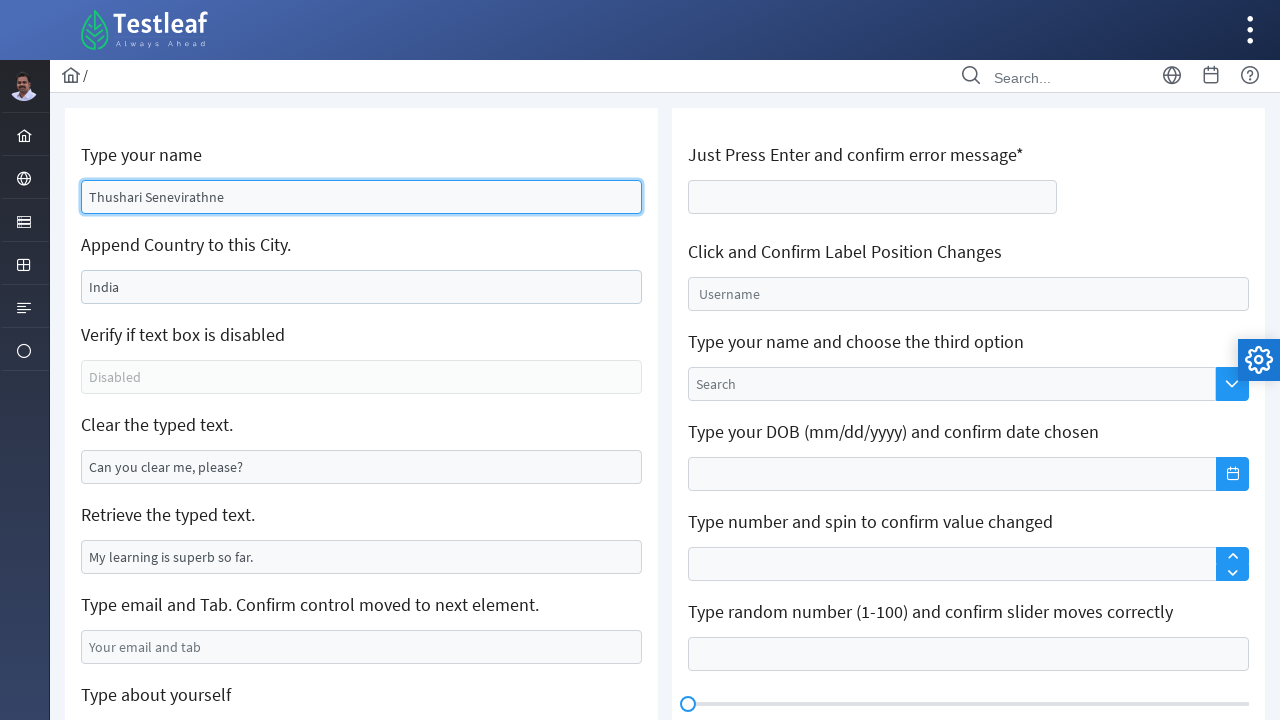

Checked if text box is enabled: False
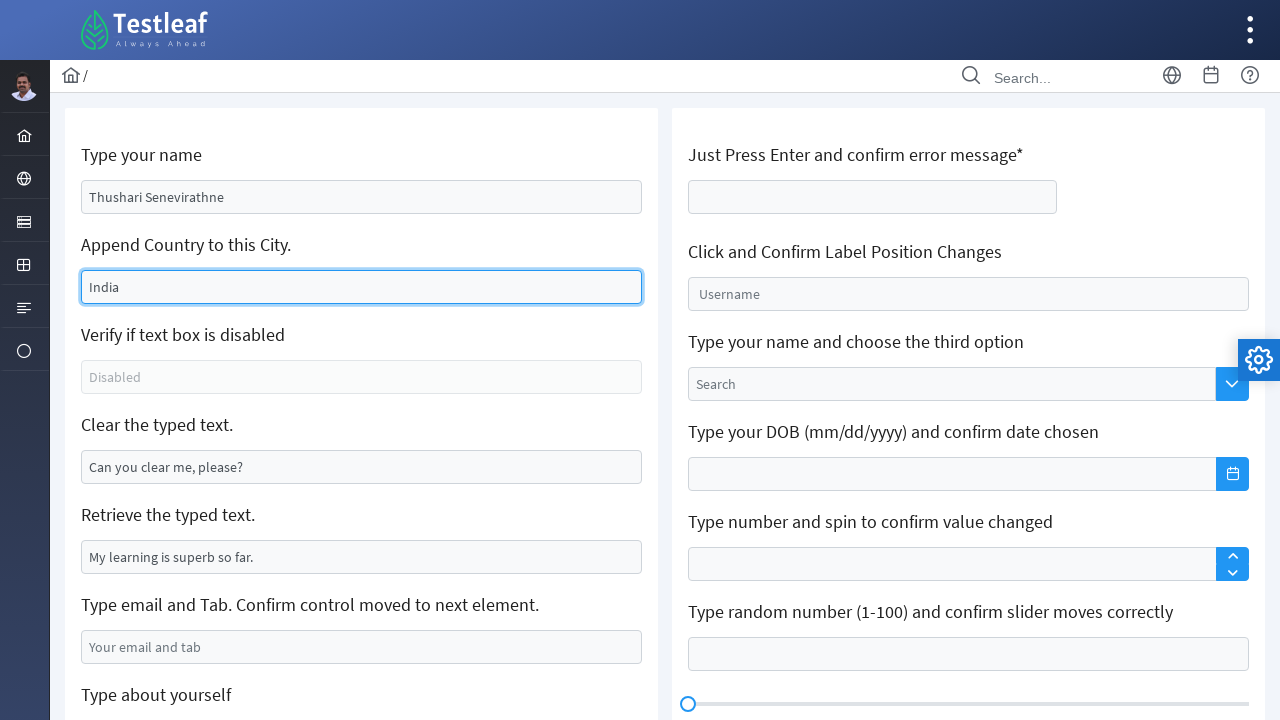

Cleared text from field on xpath=//*[@id='j_idt88:j_idt95']
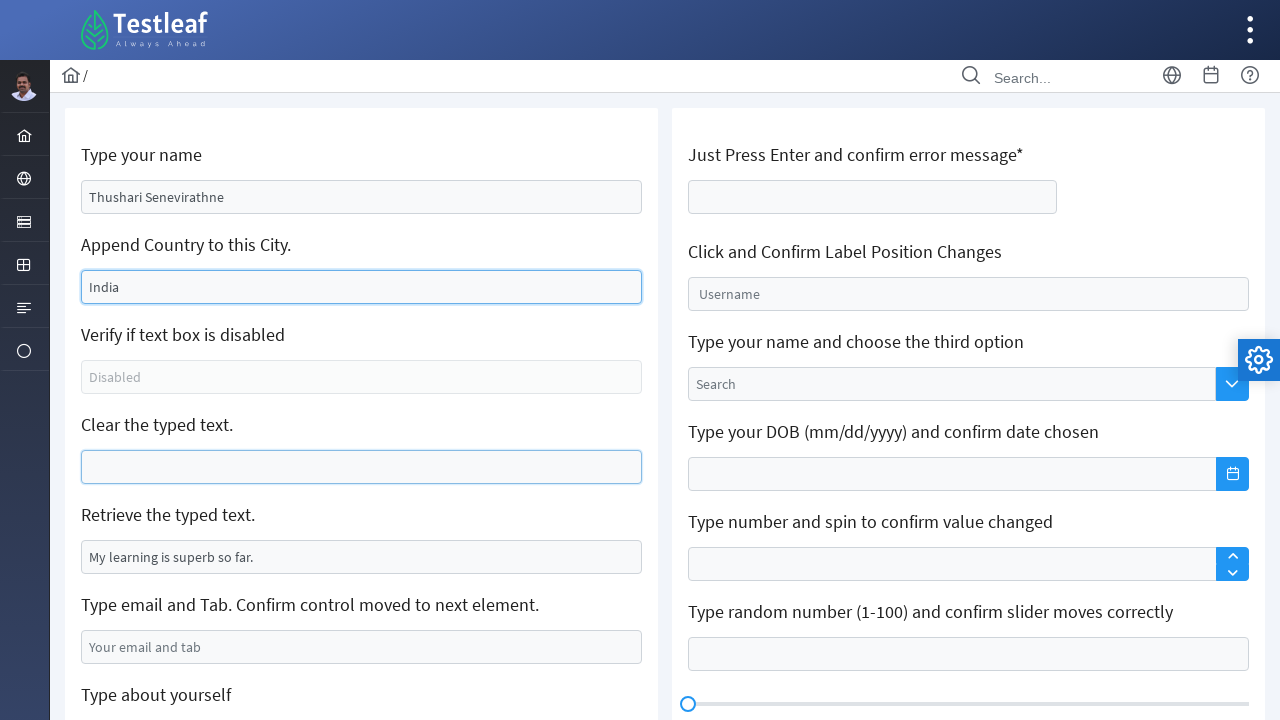

Retrieved text value from field: ''
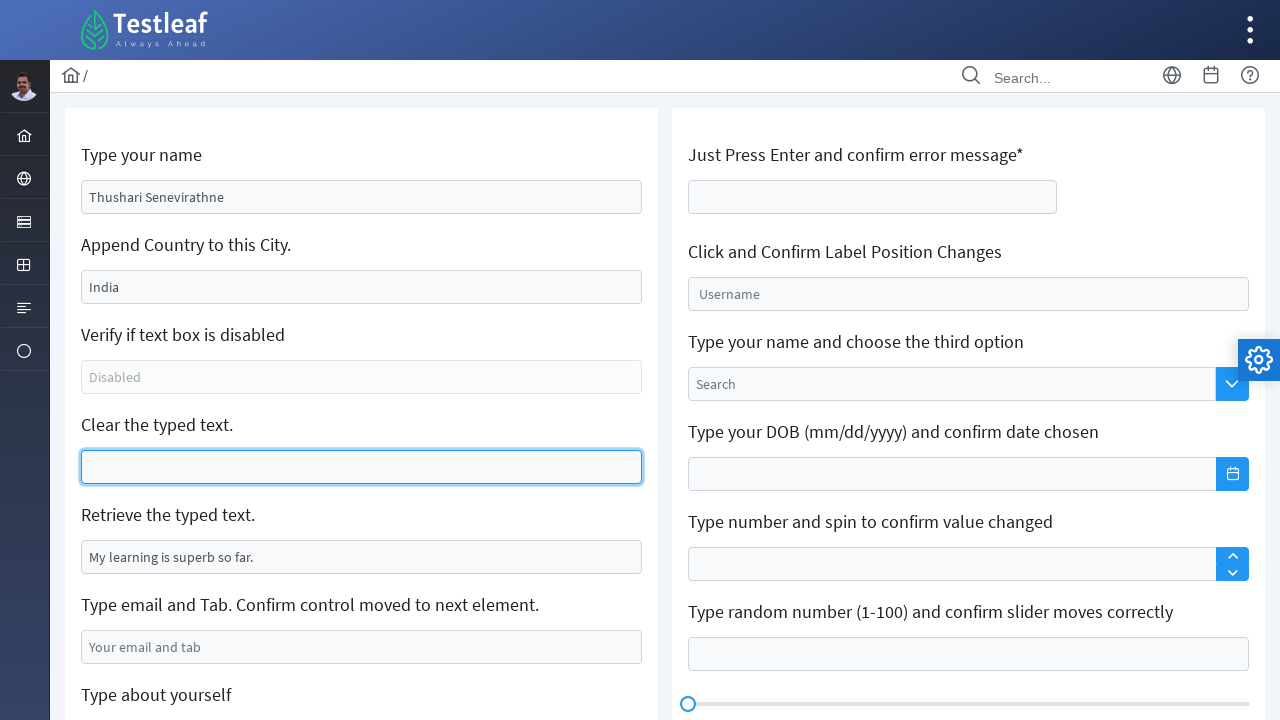

Filled email field with 'thusharisenevirathne48@gmail.com' on #j_idt88\:j_idt99
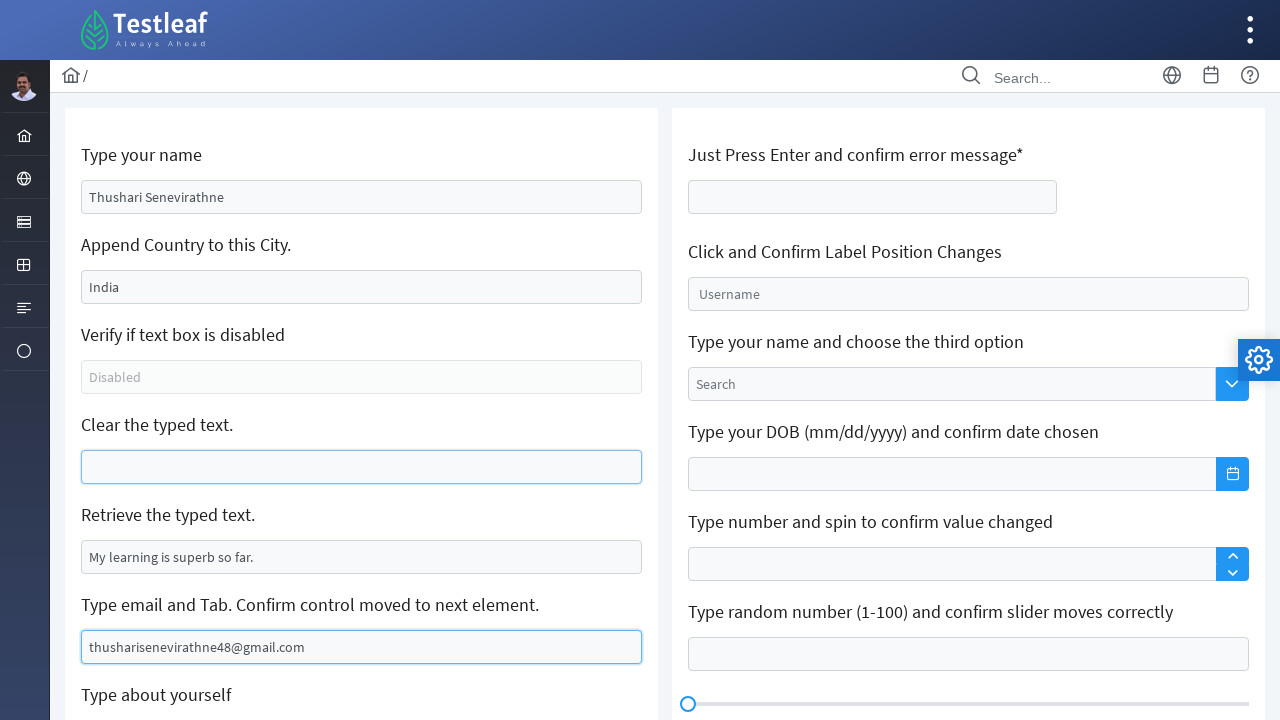

Pressed Tab to move to next element
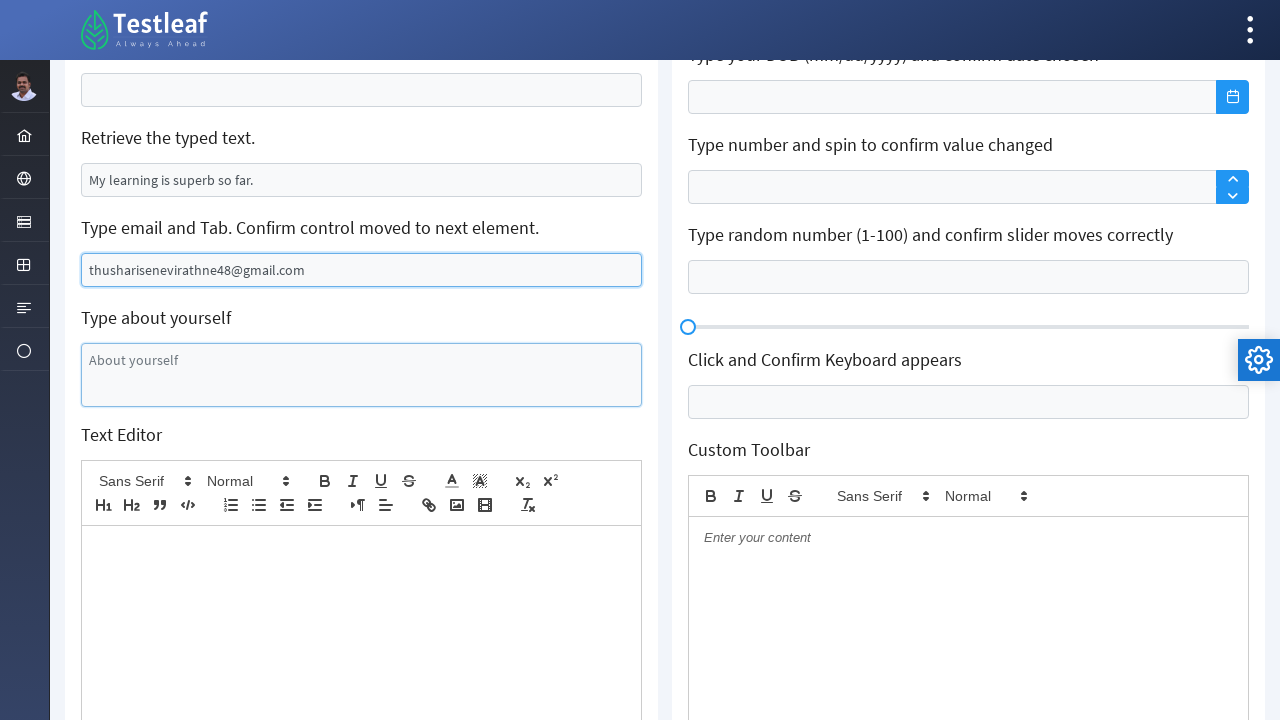

Typed 'Confirm control moved to next element.' in next field
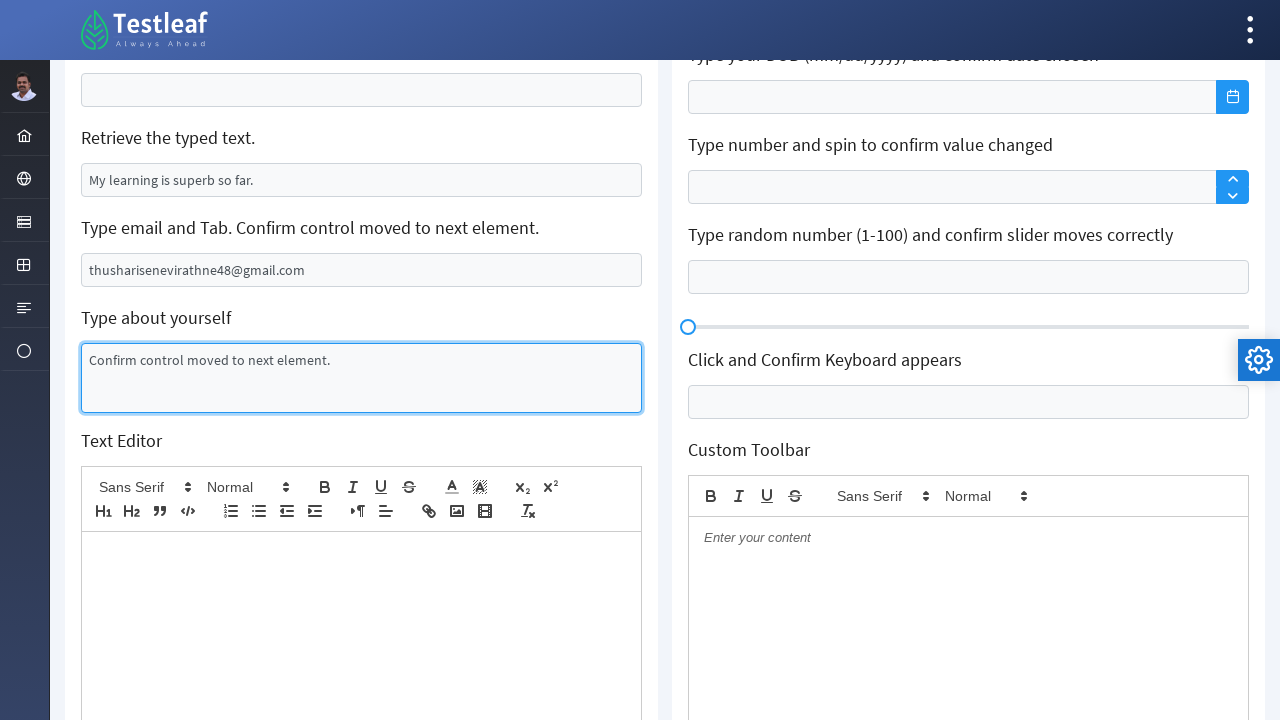

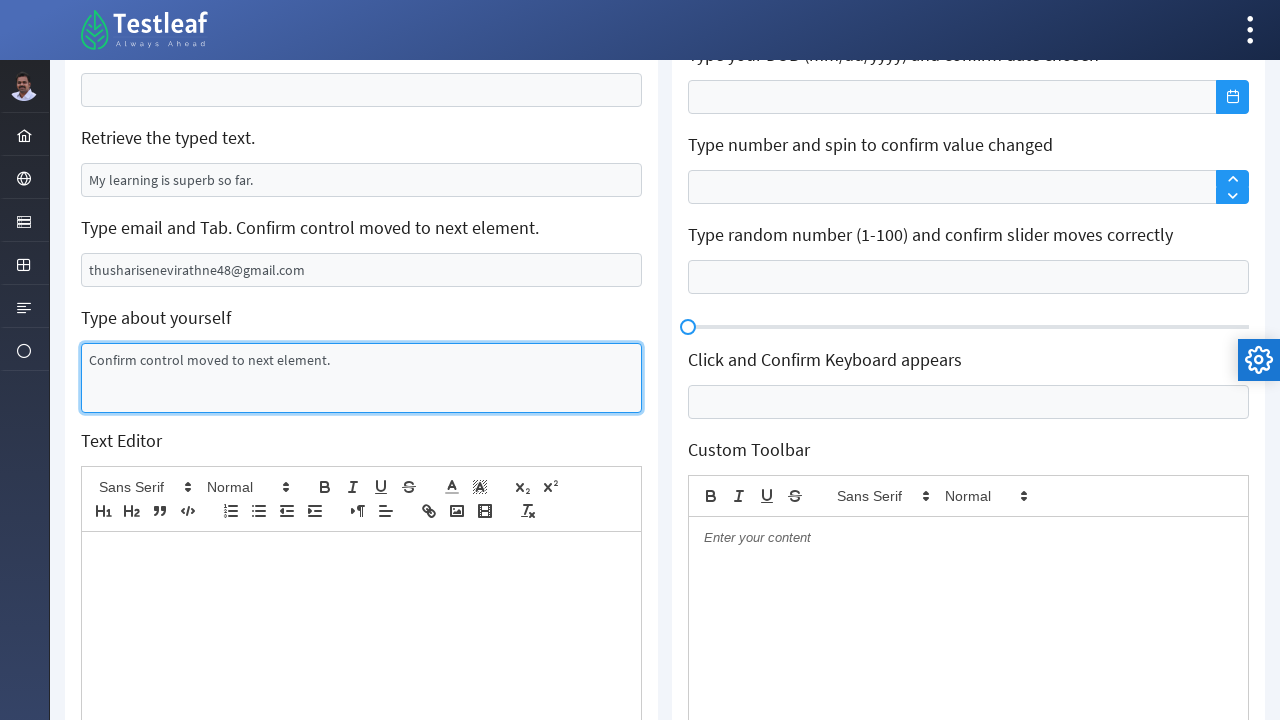